Tests browser navigation functionality (back, forward, refresh) on Flipkart website, including dismissing initial popup and attempting to navigate to Grocery section

Starting URL: https://www.flipkart.com

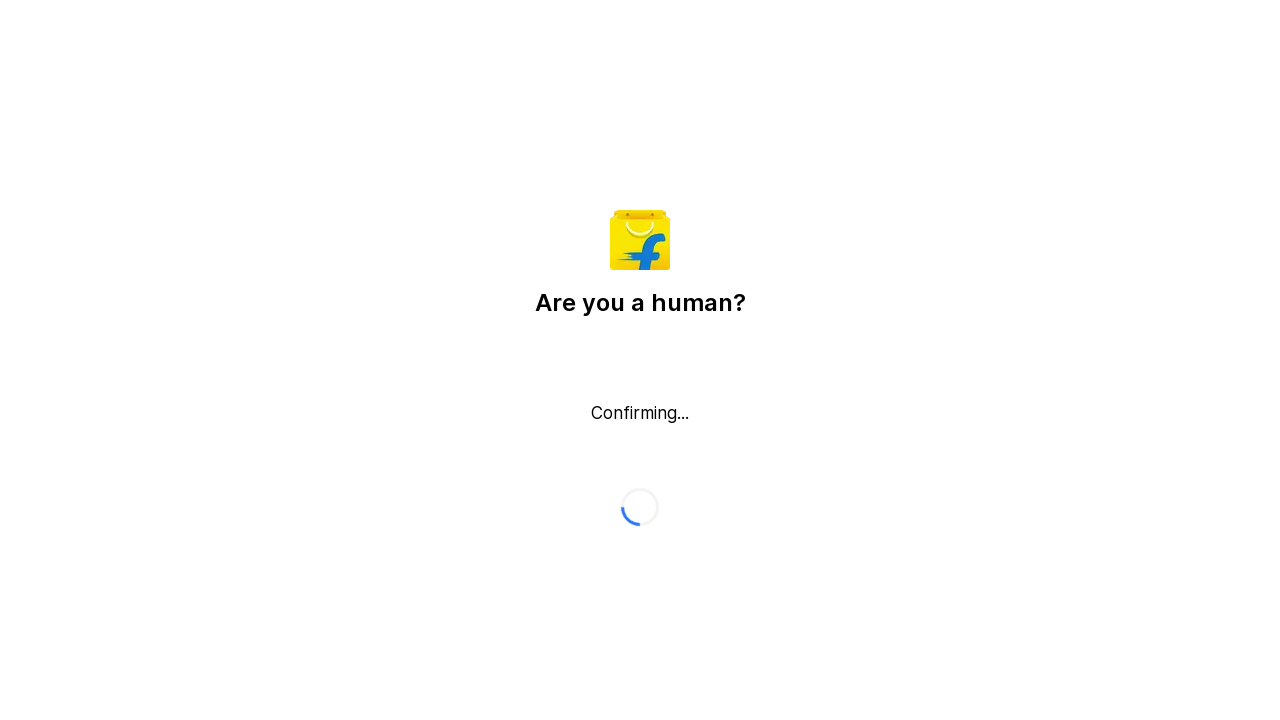

Popup/modal was not present or could not be closed on button.L0Z3Pu
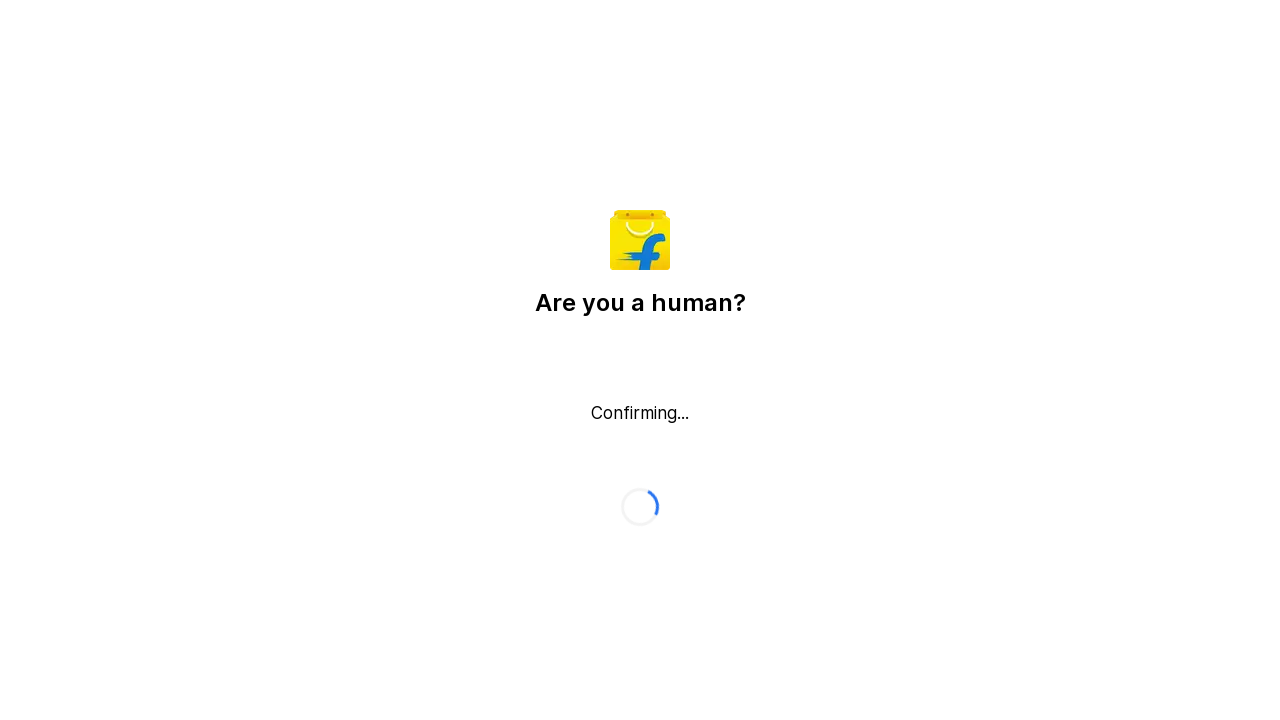

Grocery section element was not visible or available on //div[text()='Grocery']
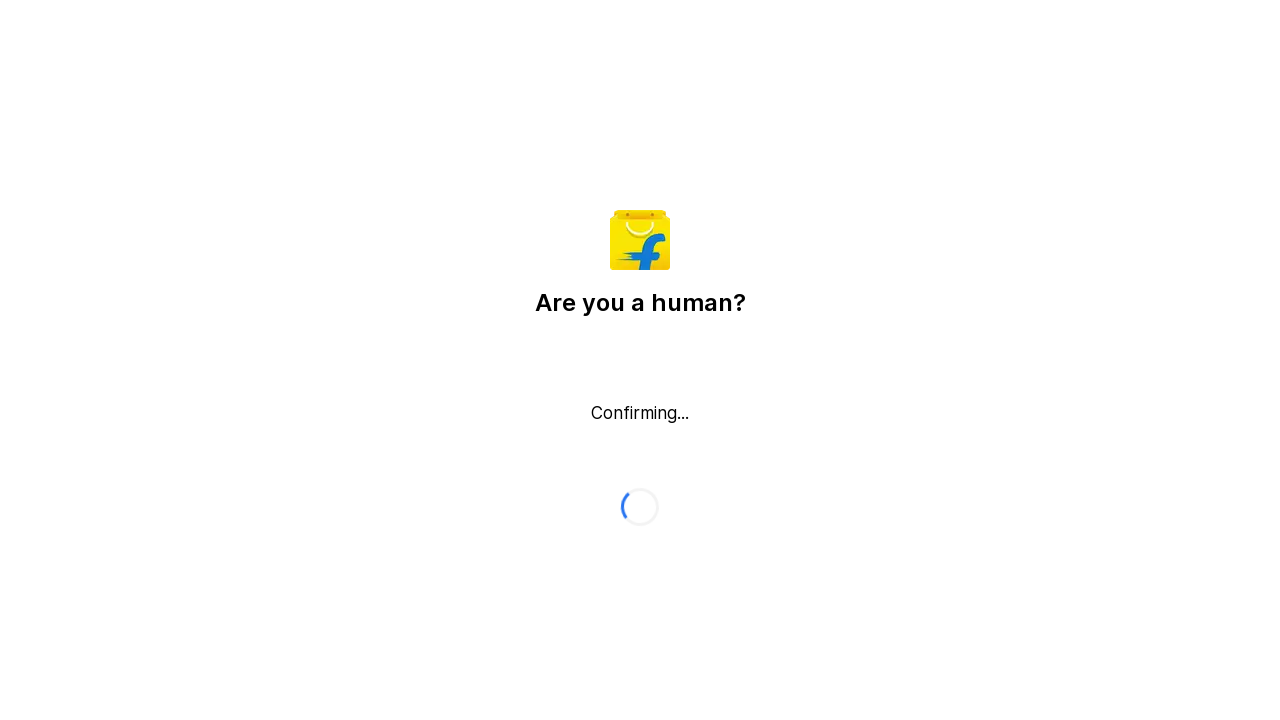

Navigated back to previous page
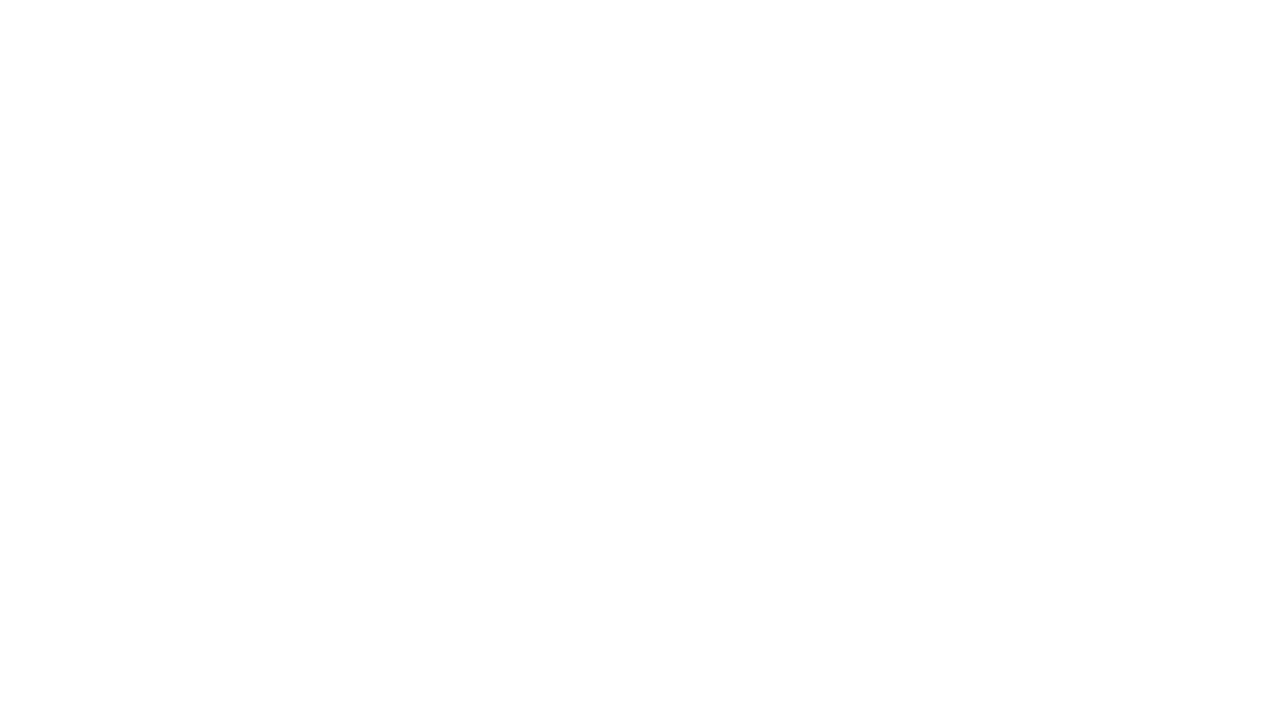

Navigated forward to next page
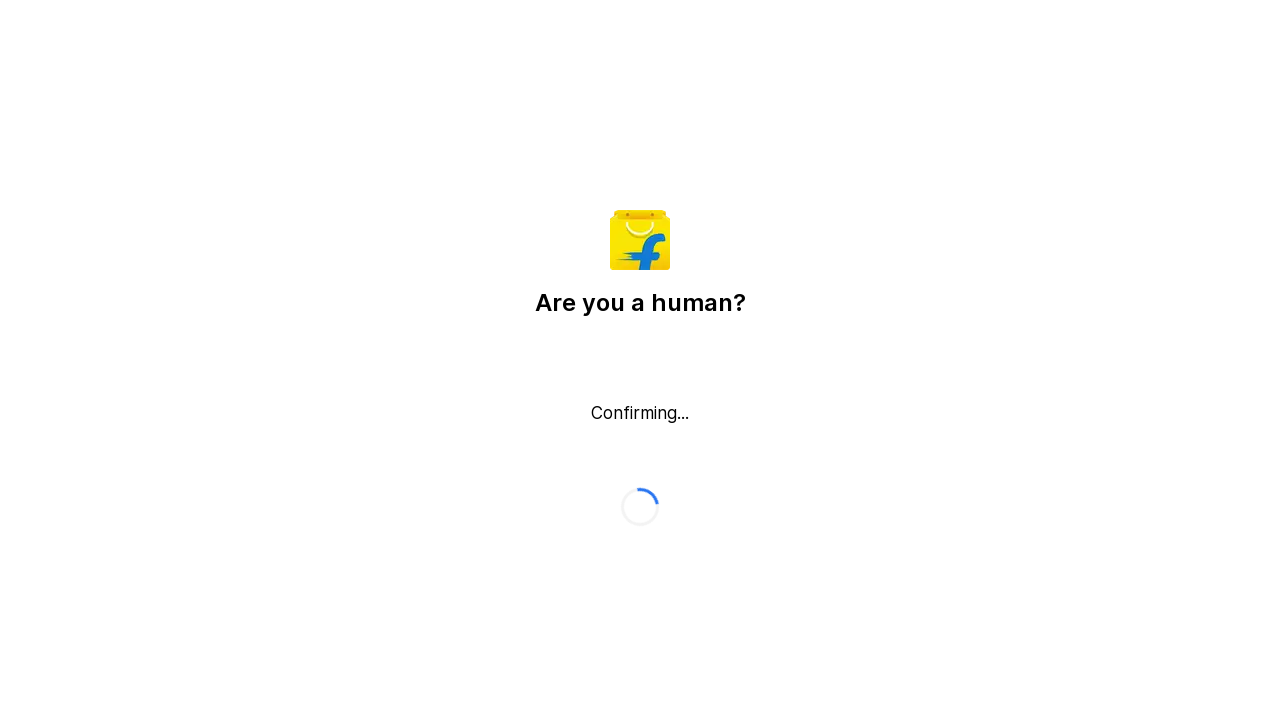

Refreshed the current page
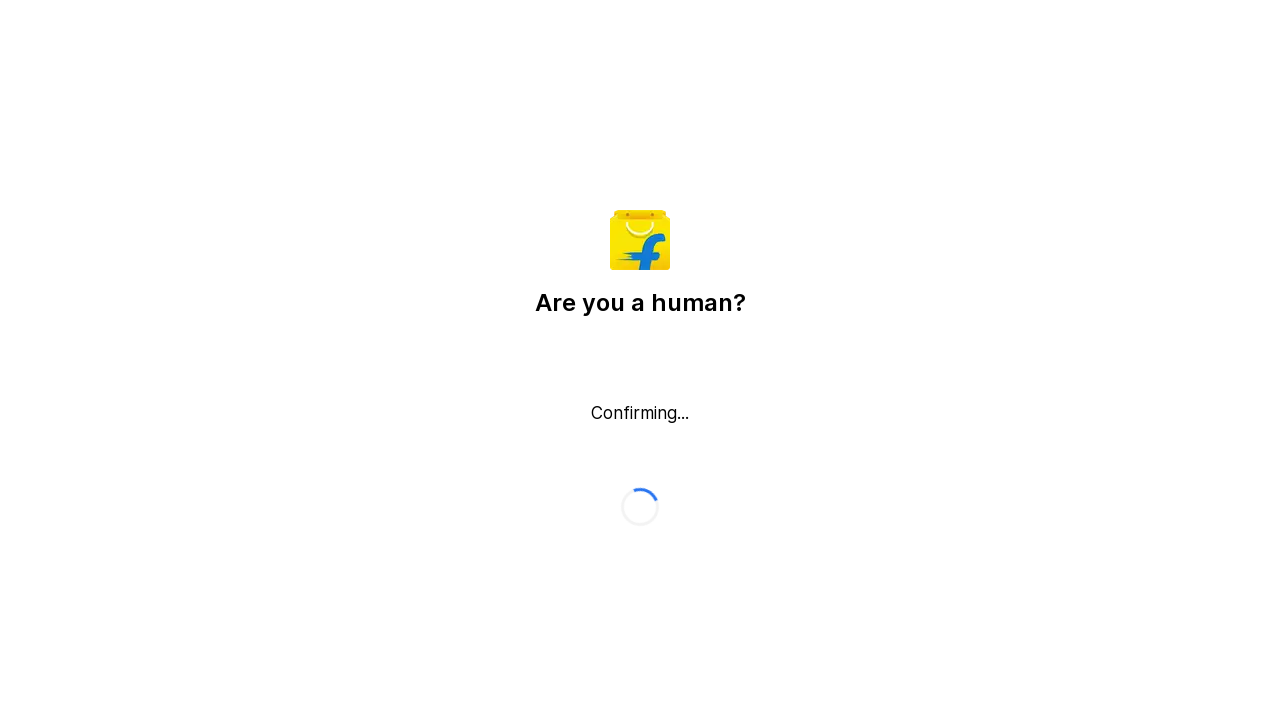

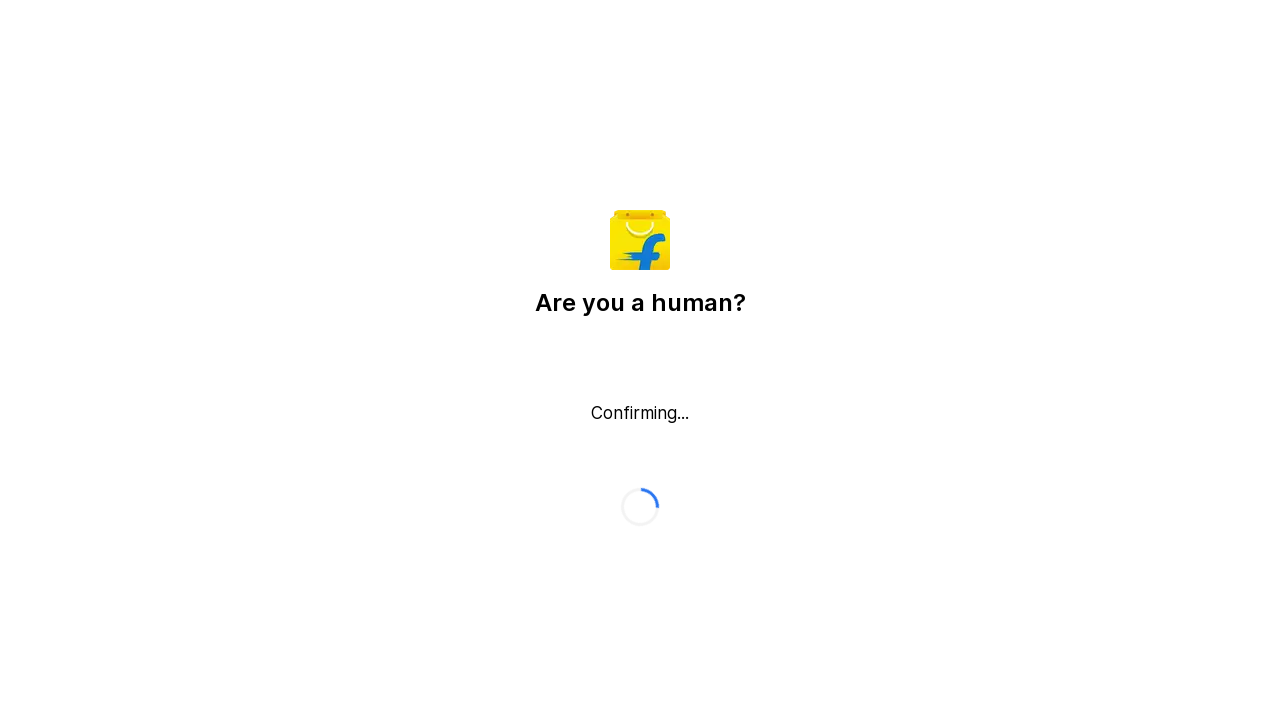